Tests confirm dialog by clicking OK and verifying the result message

Starting URL: https://demoqa.com/alerts

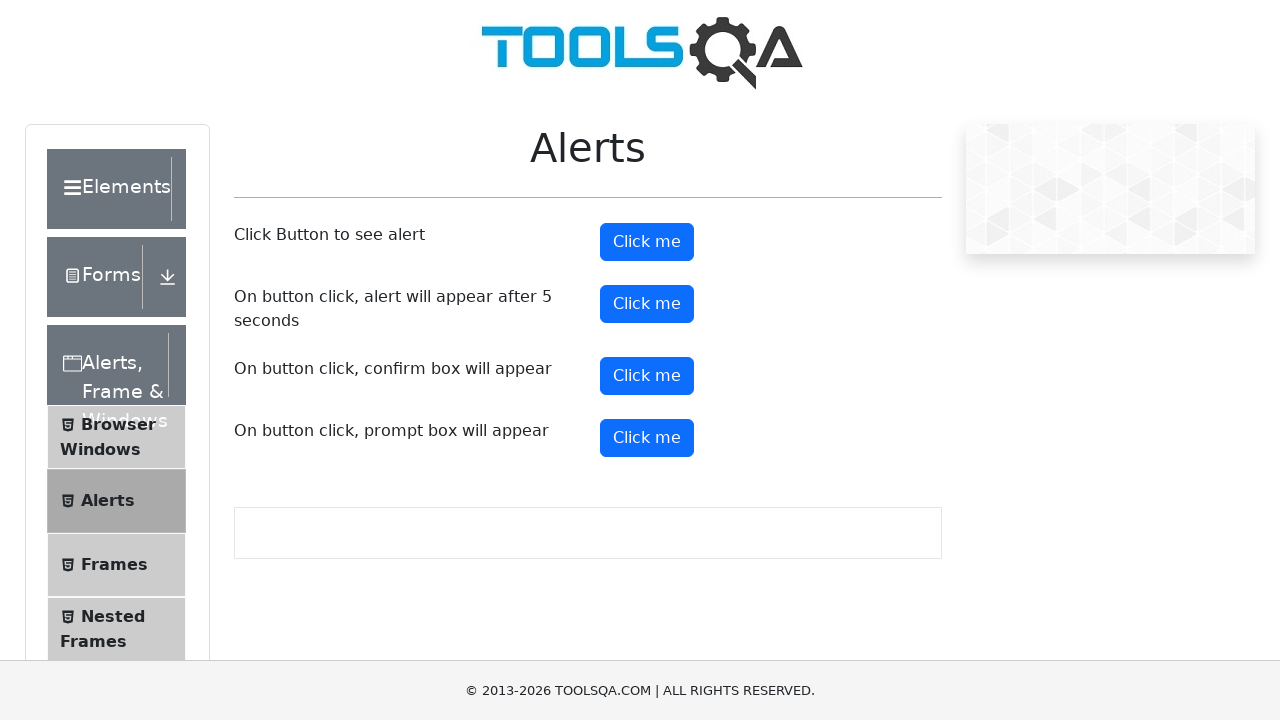

Set up dialog handler to accept confirm dialog
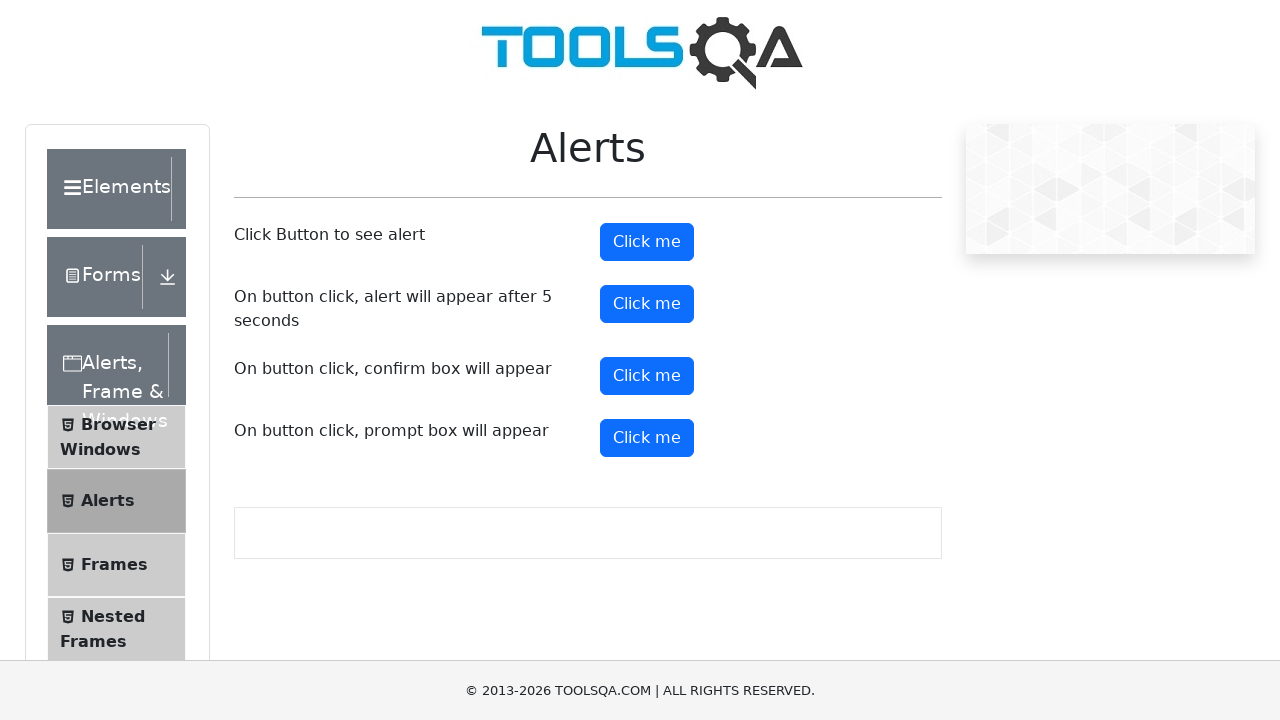

Clicked confirm button to trigger dialog at (647, 376) on #confirmButton
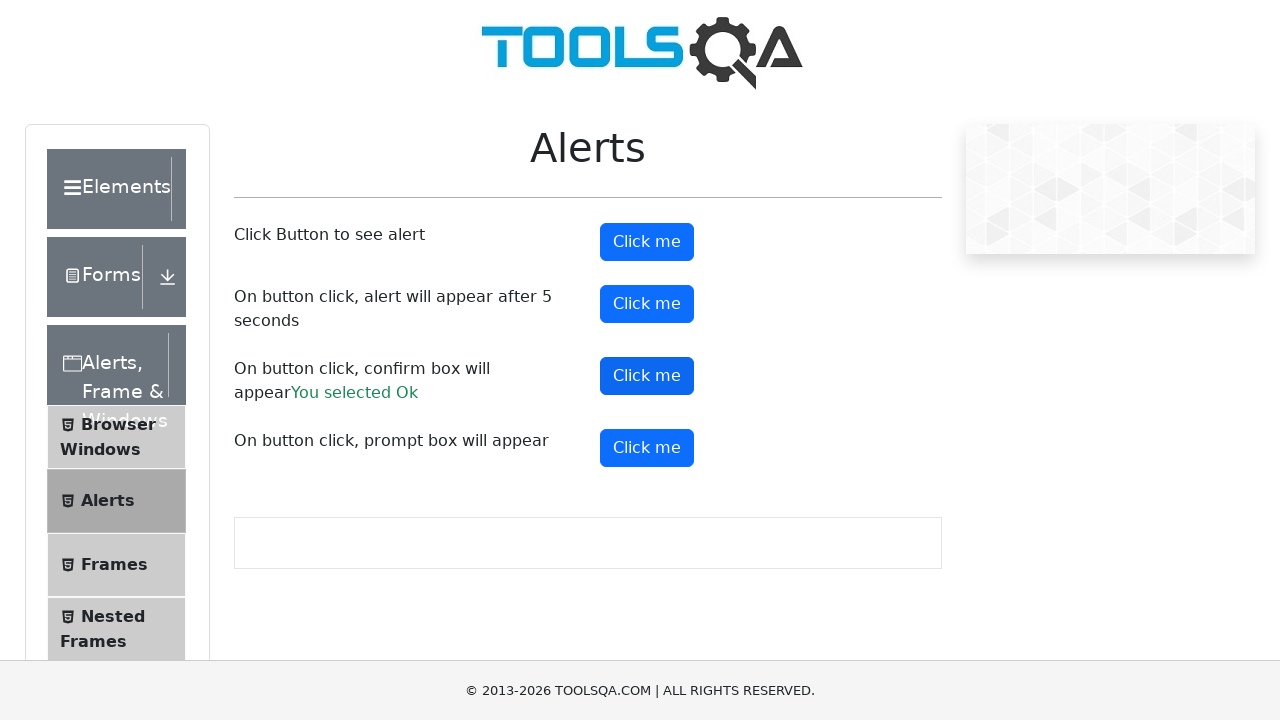

Retrieved result text from confirm dialog
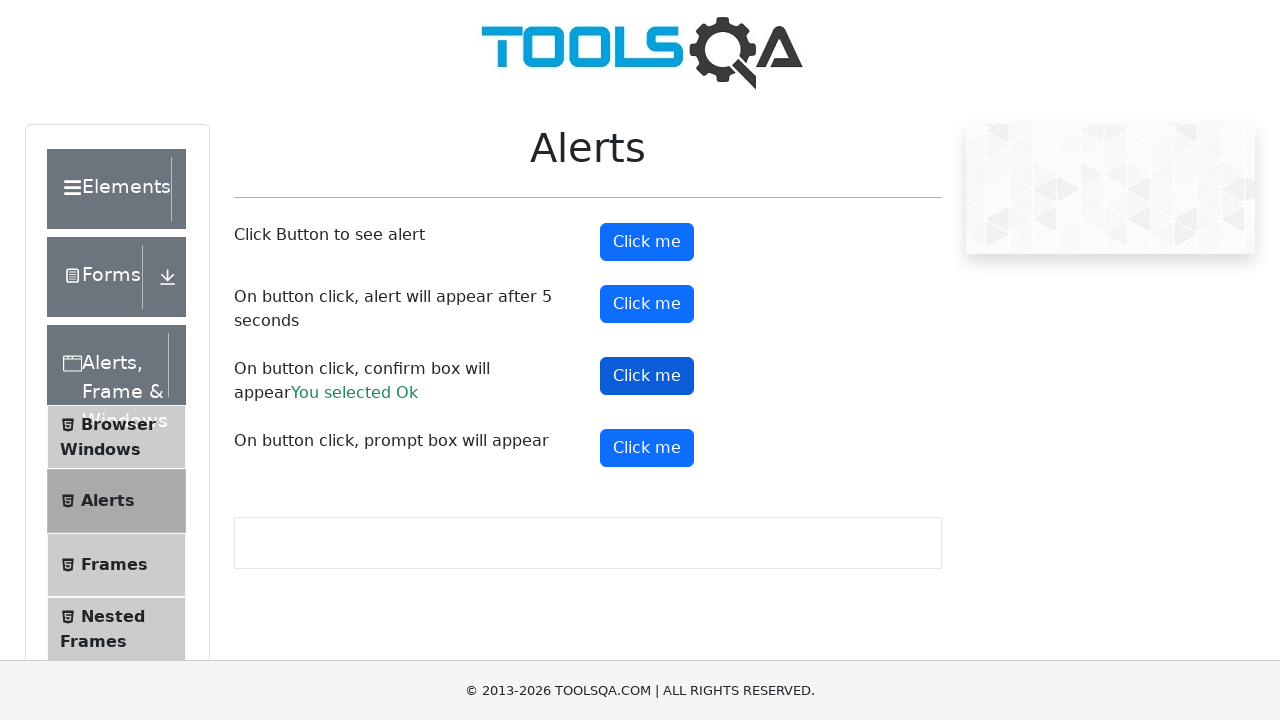

Verified result text equals 'You selected Ok'
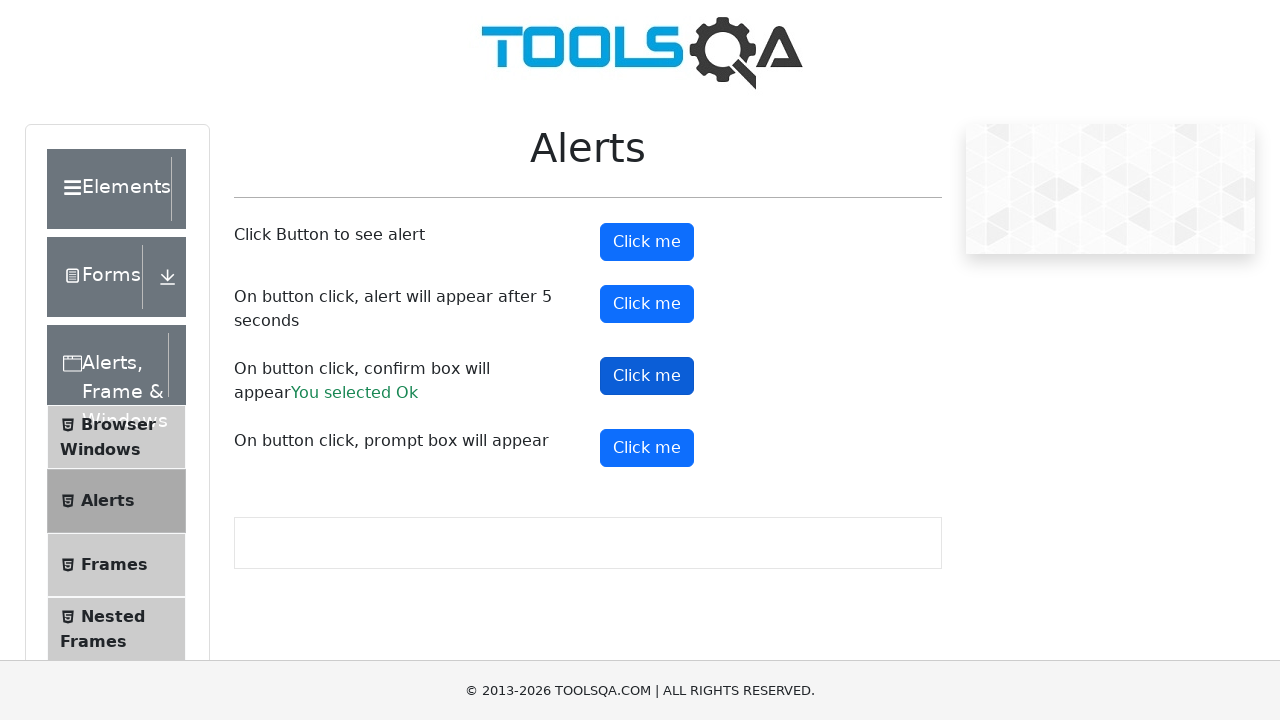

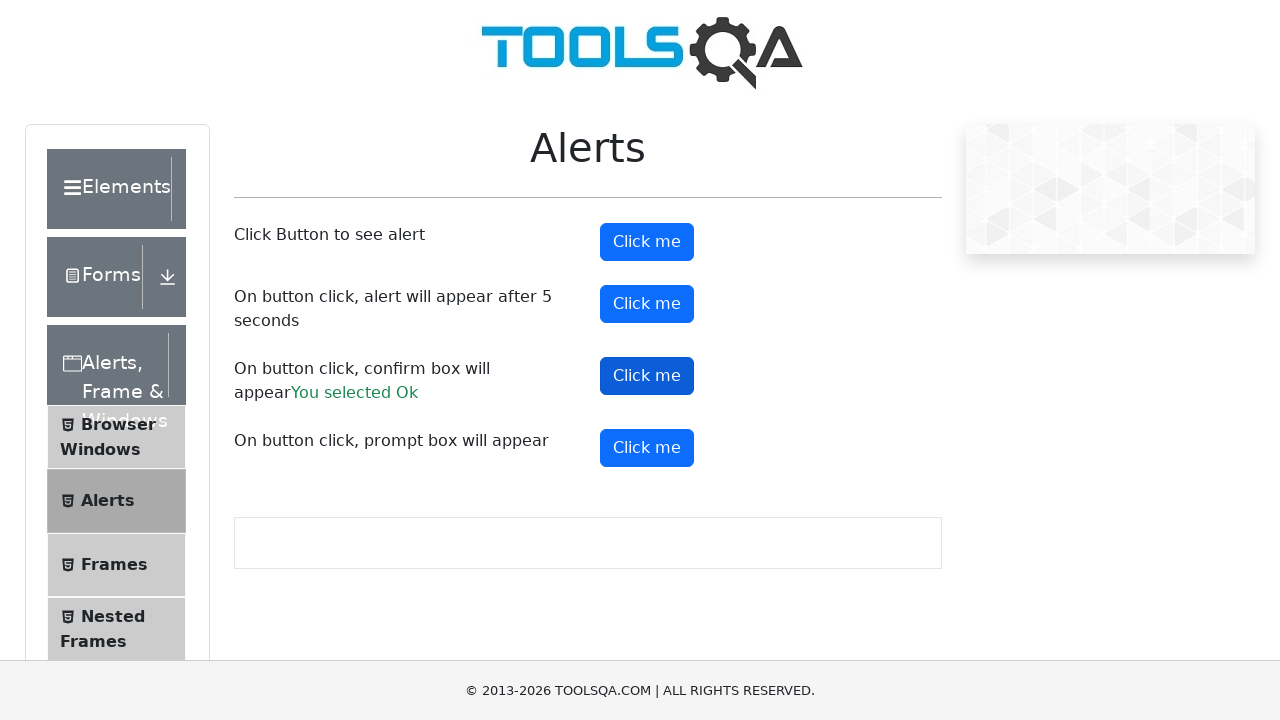